Tests file upload functionality by selecting a file through the file input, clicking the upload button, and verifying the success message is displayed.

Starting URL: https://the-internet.herokuapp.com/upload

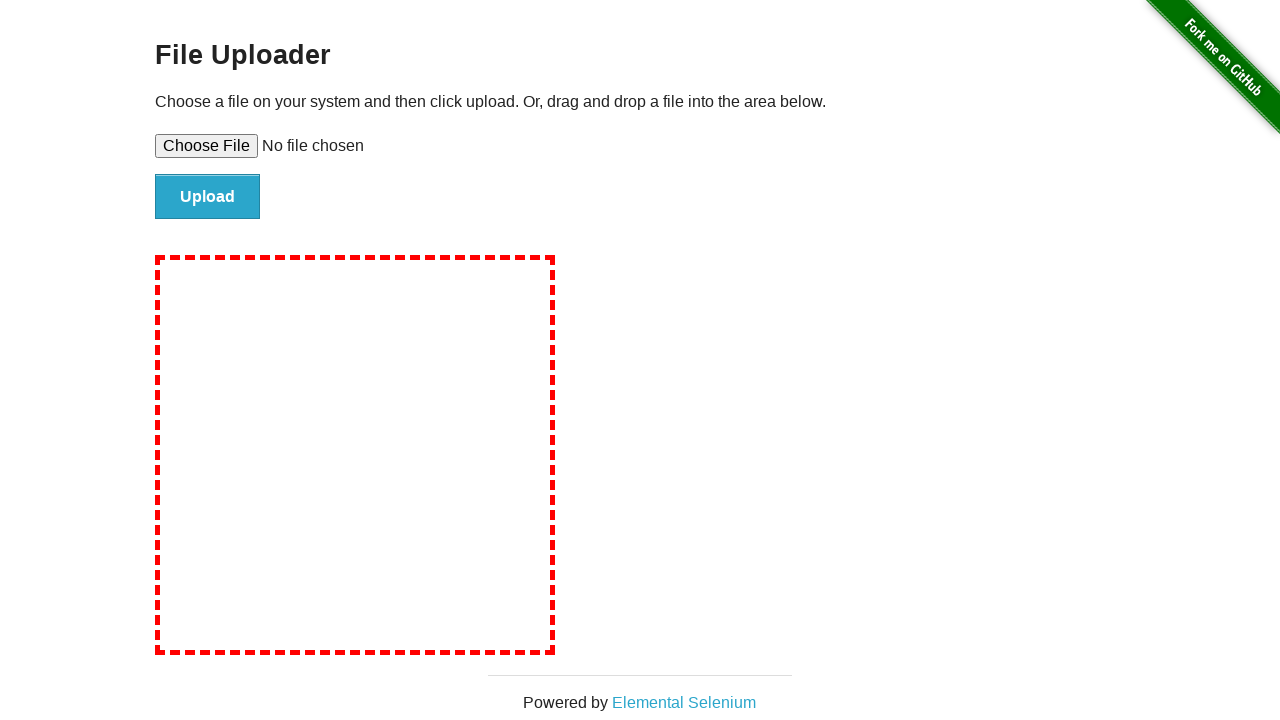

Created temporary test file for upload
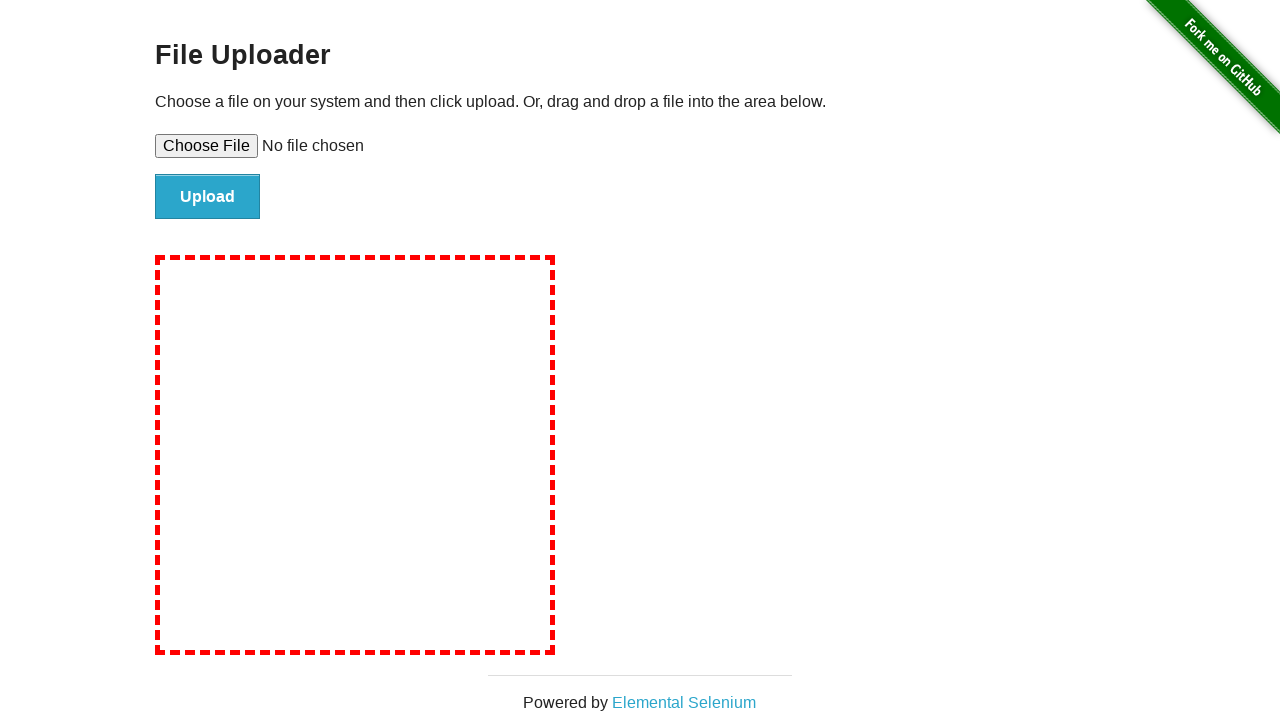

Selected file through file input element
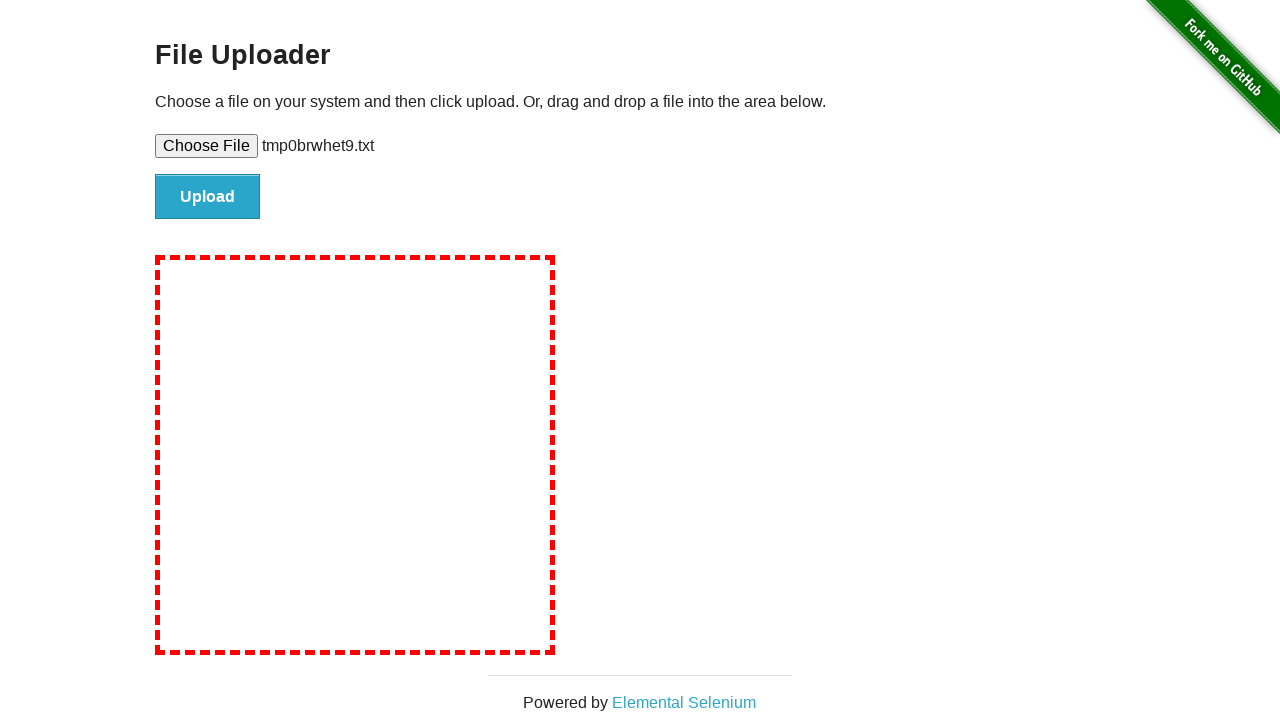

Clicked upload button to submit file at (208, 197) on #file-submit
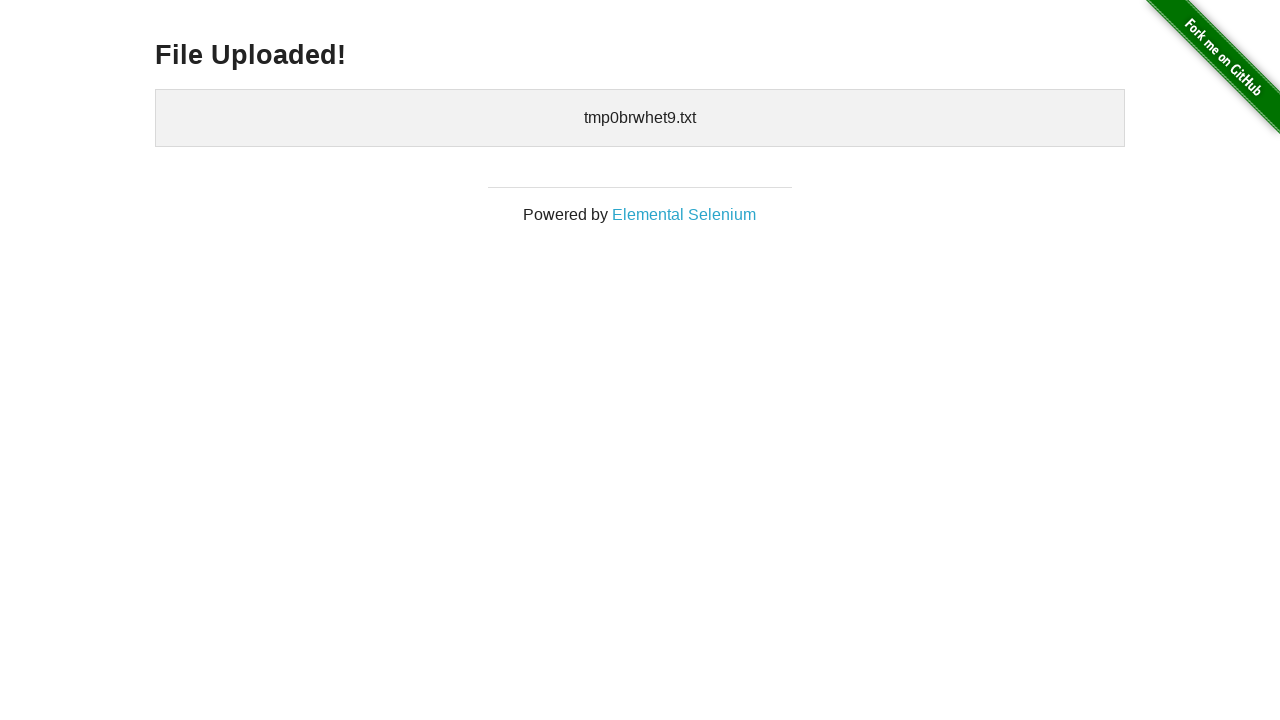

File upload success message appeared
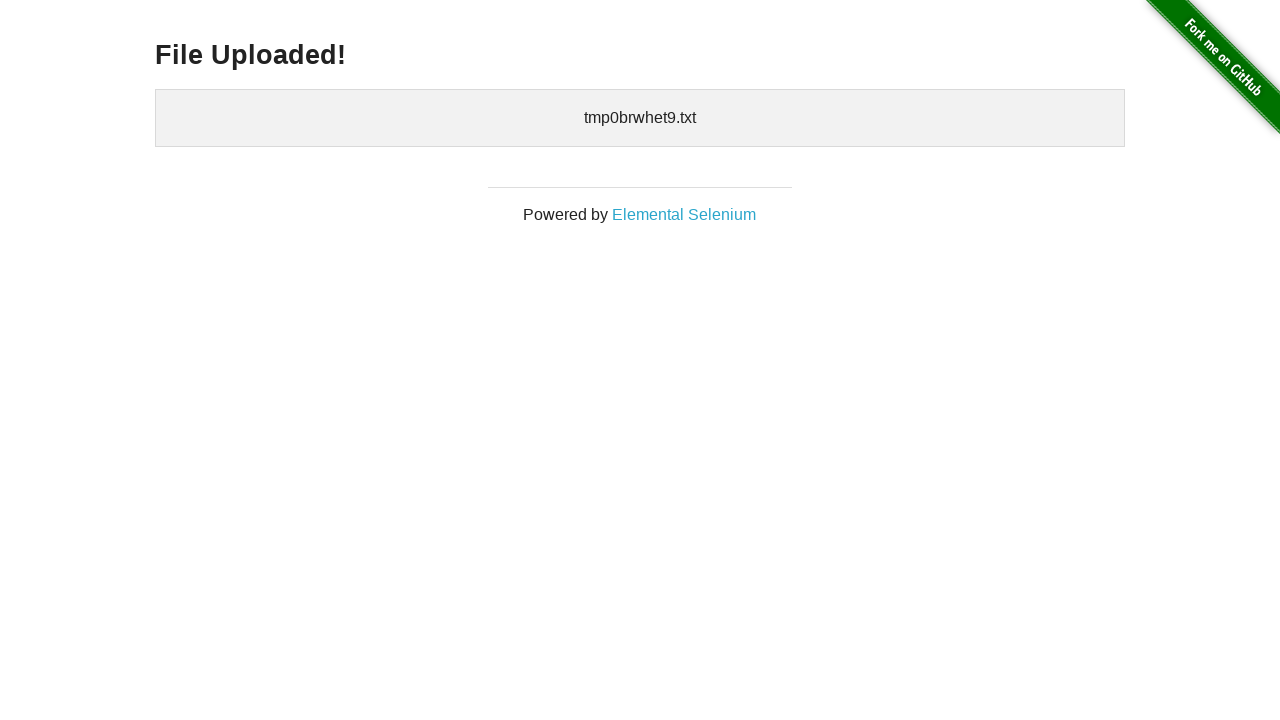

Cleaned up temporary test file
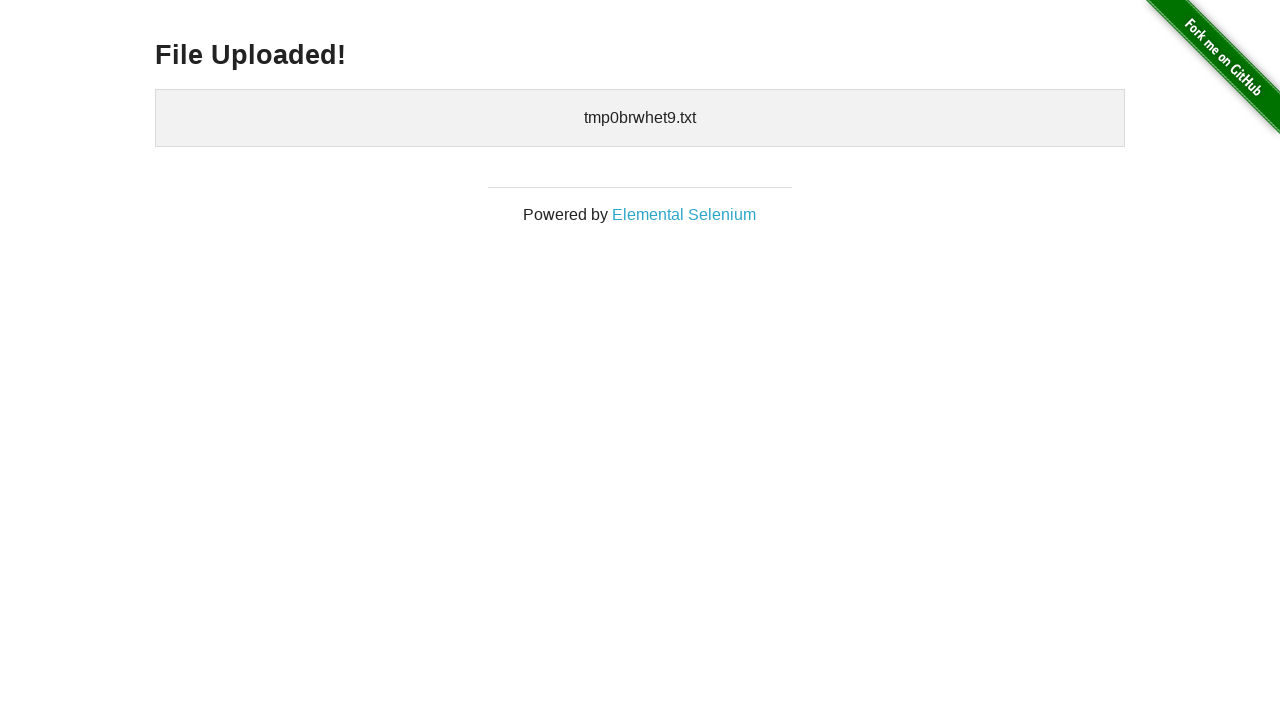

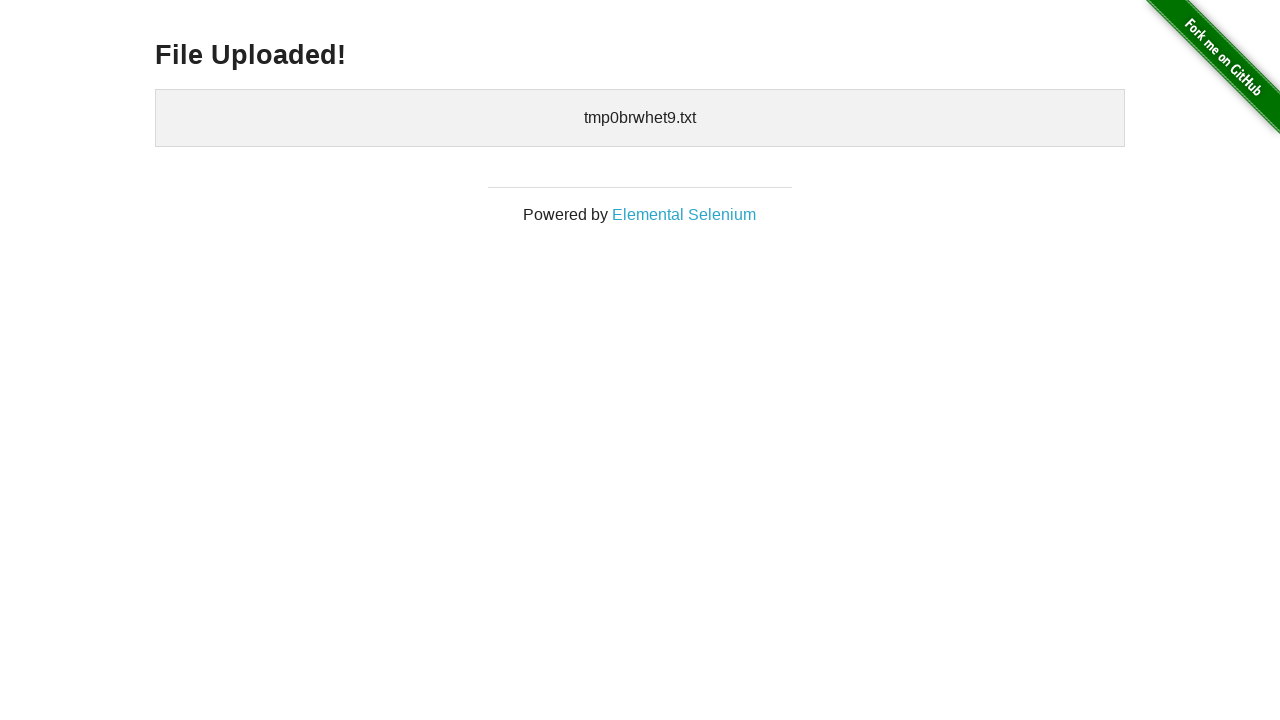